Tests that checkbox two can be unchecked by clicking on it when it starts checked.

Starting URL: https://the-internet.herokuapp.com/checkboxes

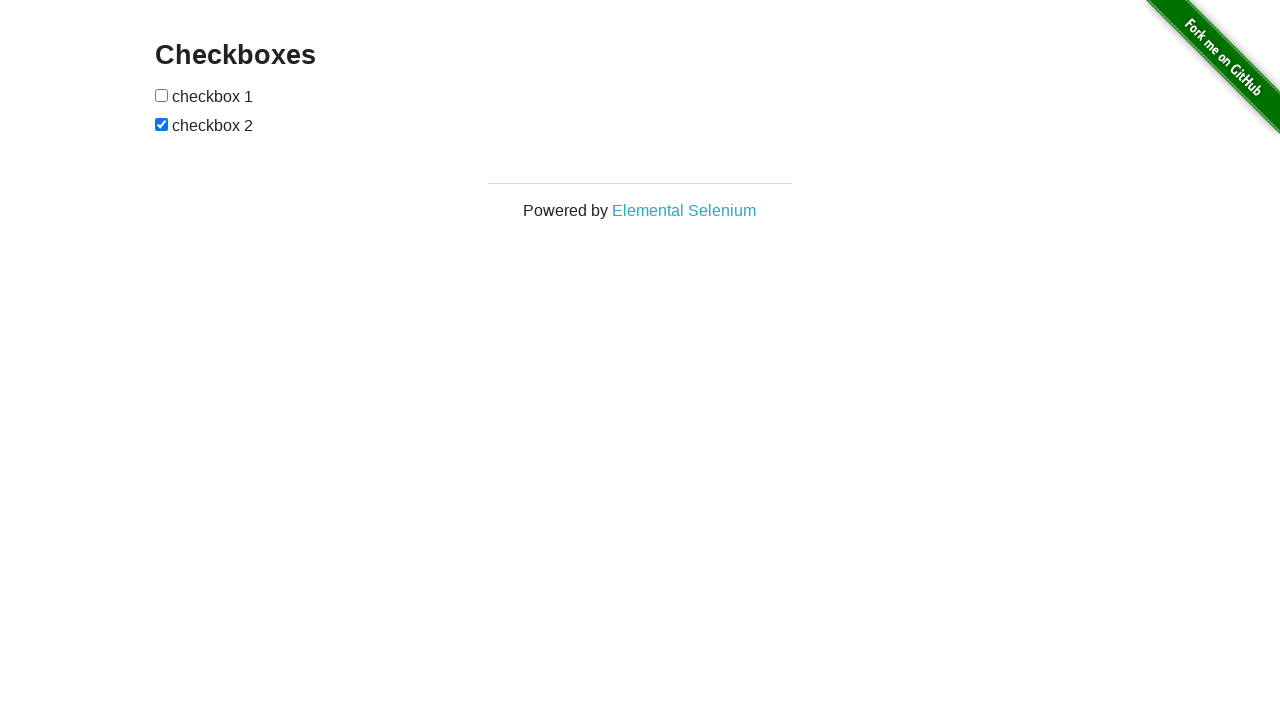

Located checkbox two element
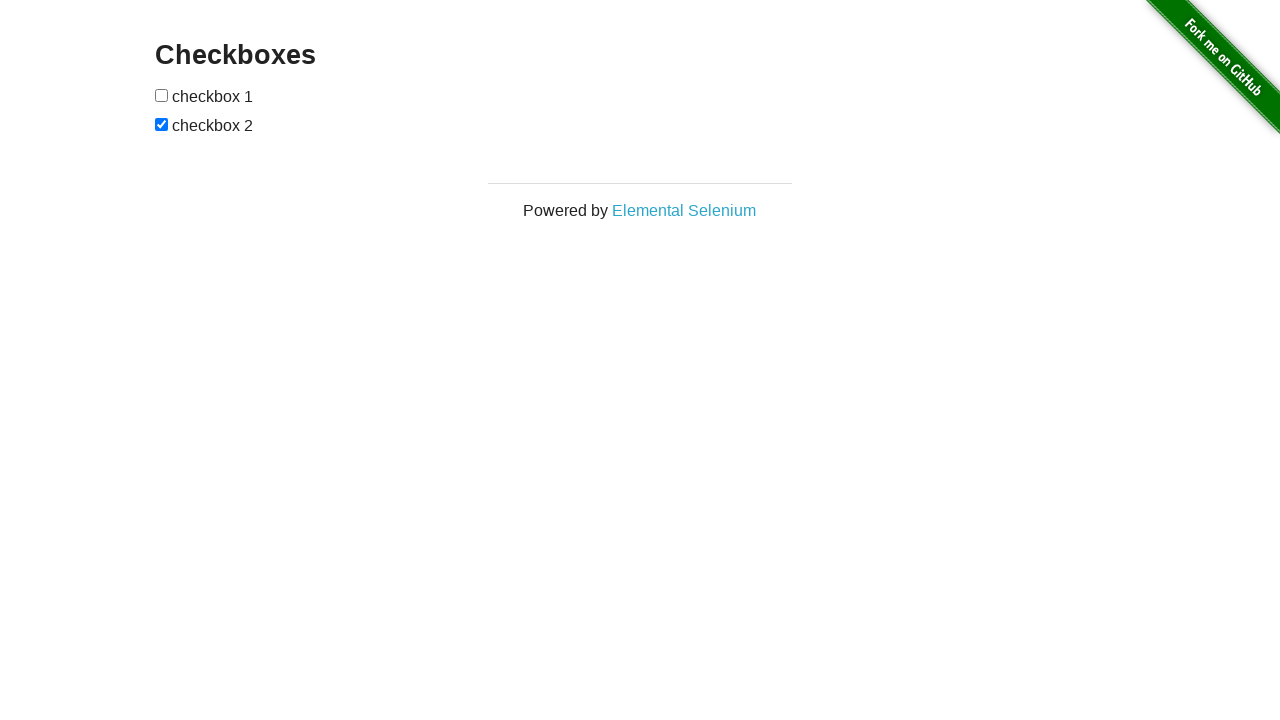

Clicked checkbox two to uncheck it at (162, 124) on xpath=//*[@id='checkboxes']/input[2]
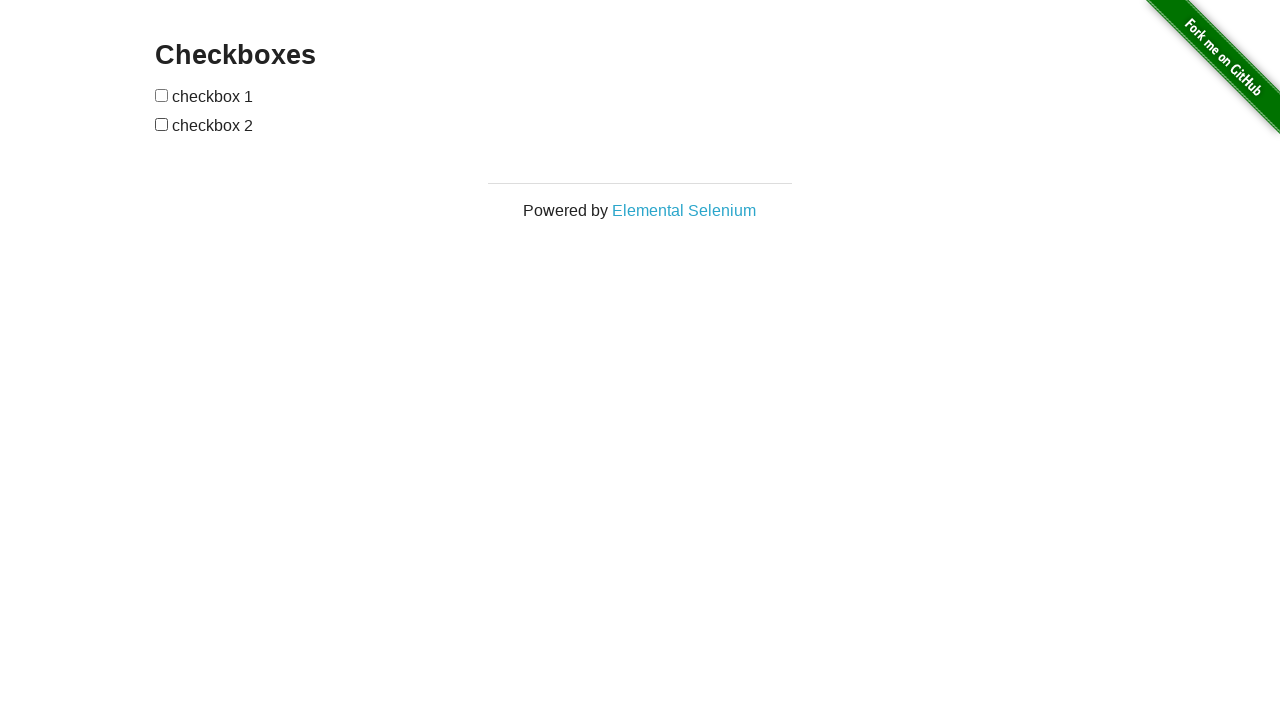

Waited 500ms for checkbox state to update
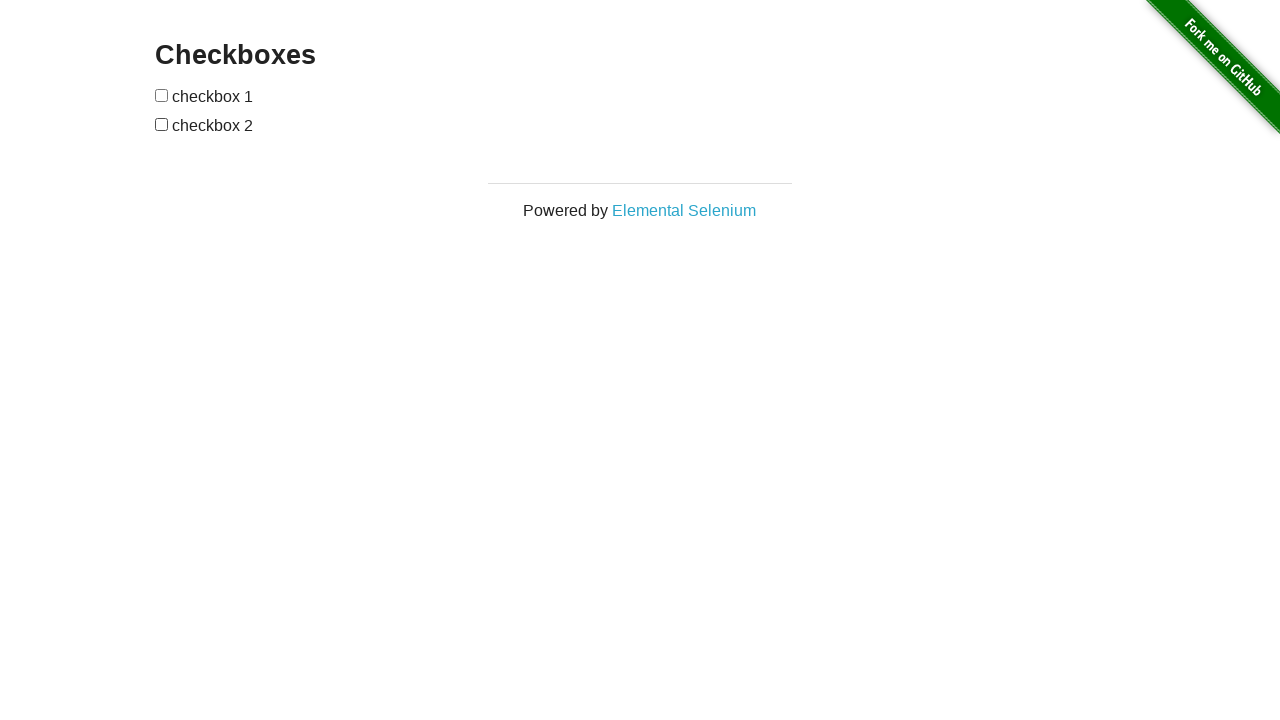

Verified checkbox two is now unchecked
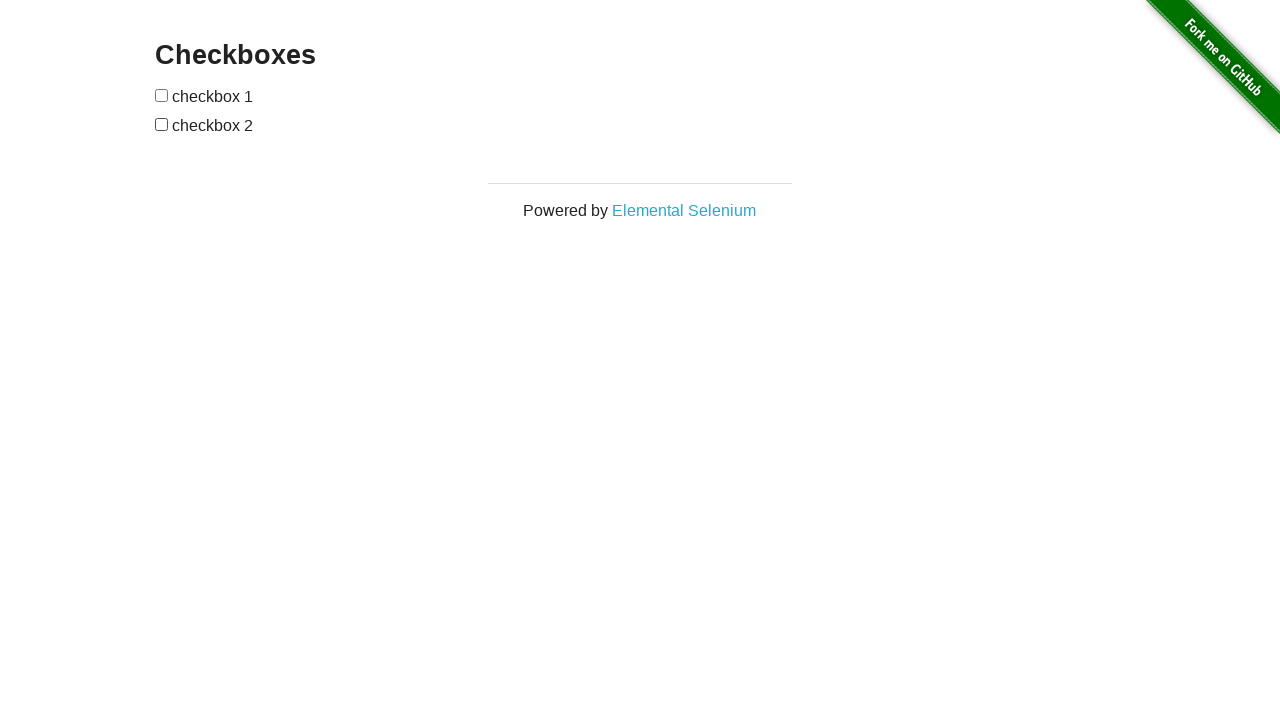

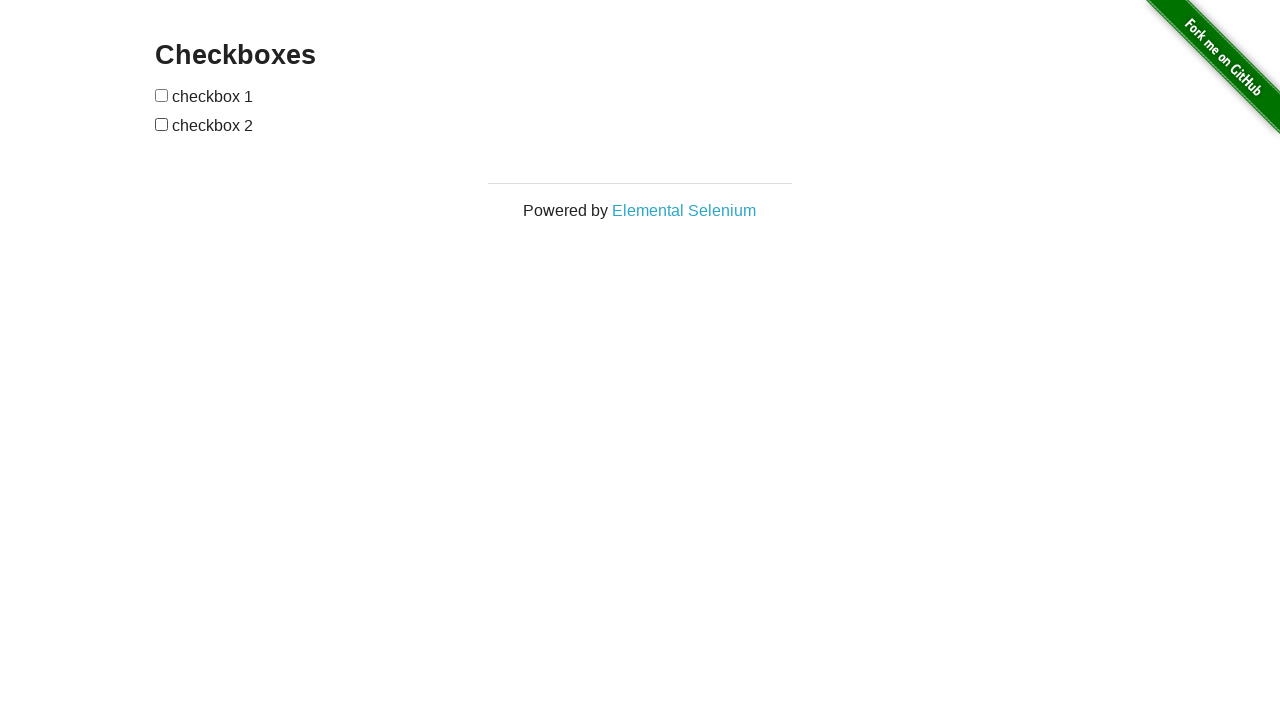